Tests navigation flow on a scooter rental website by clicking the order button, then clicking a link button, and verifying that the main page text starts with "Самокат"

Starting URL: https://qa-scooter.praktikum-services.ru/

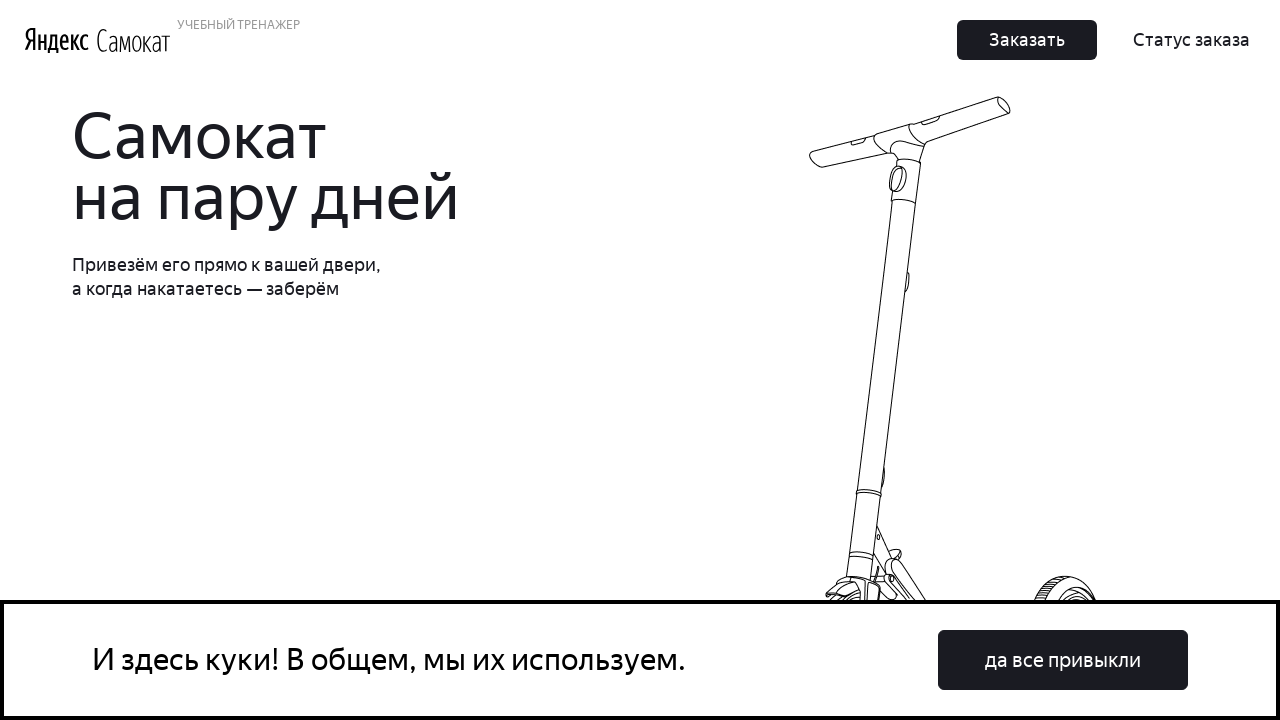

Clicked the order button at (1027, 40) on xpath=//*[@id='root']/div/div/div[1]/div[2]/button[1]
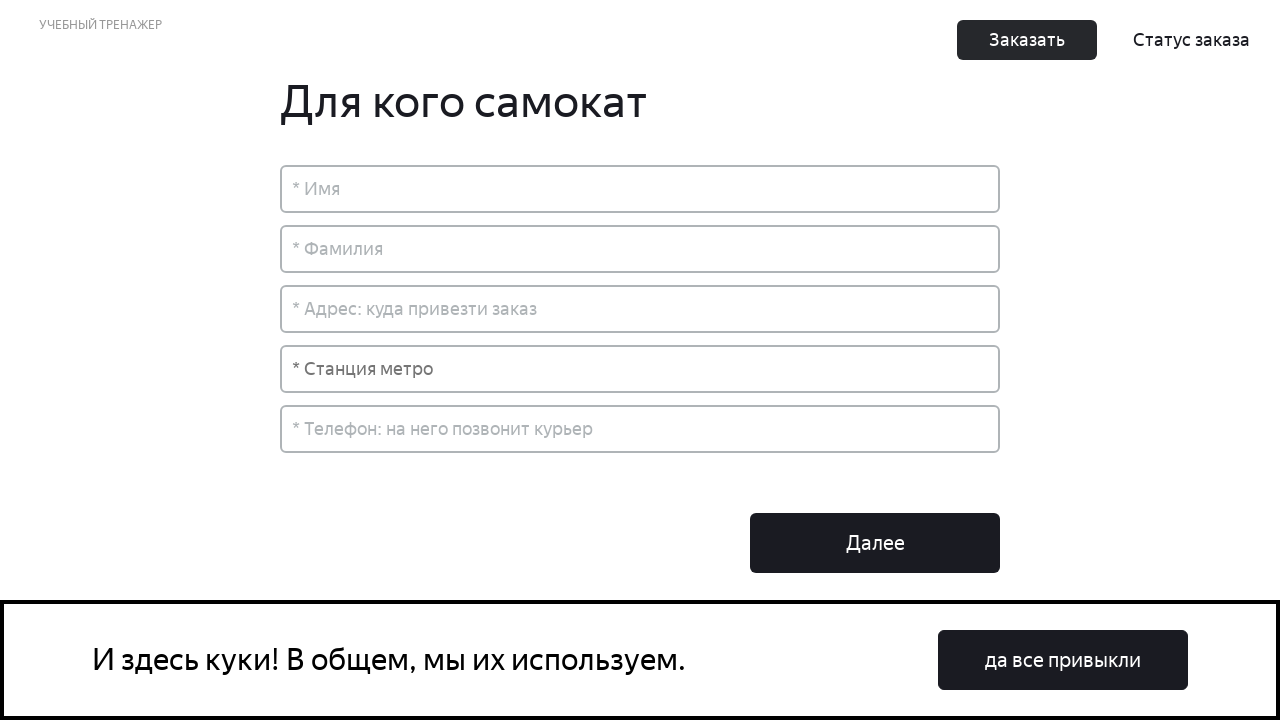

Clicked the logo/navigation link button at (134, 40) on xpath=//*[@id='root']/div/div[1]/div[1]/a[2]/img
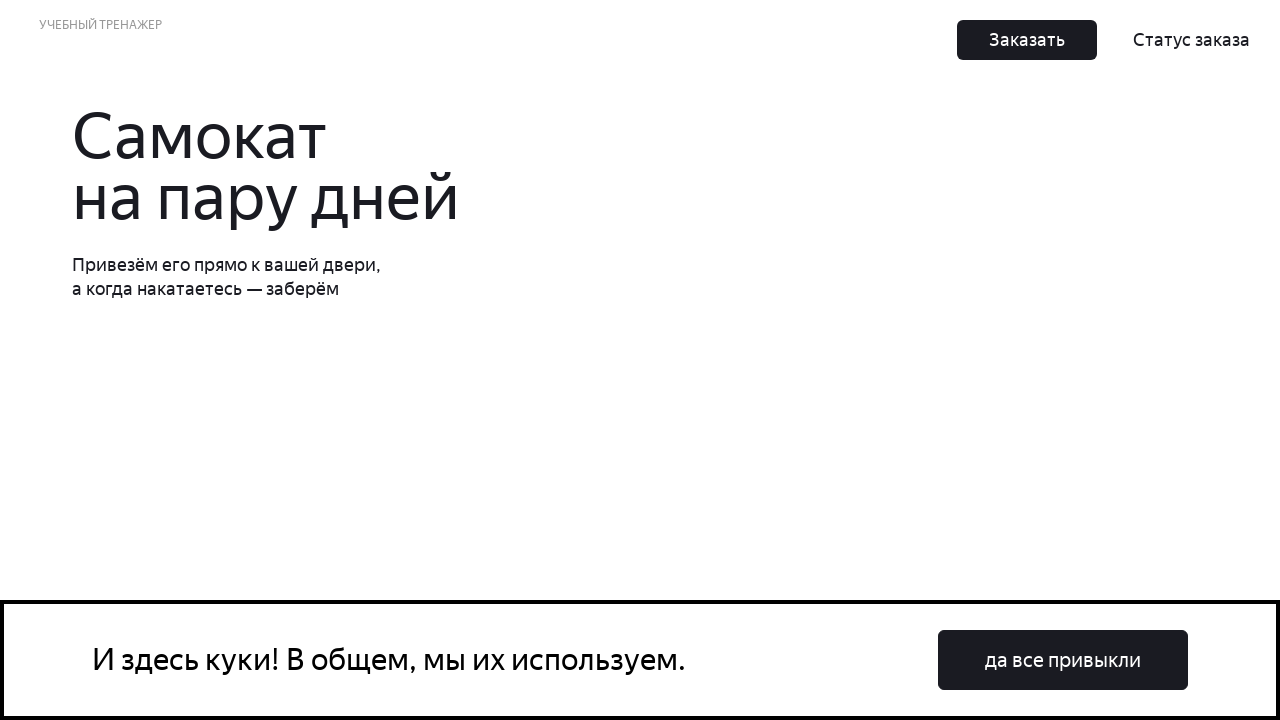

Waited for main page text element to load
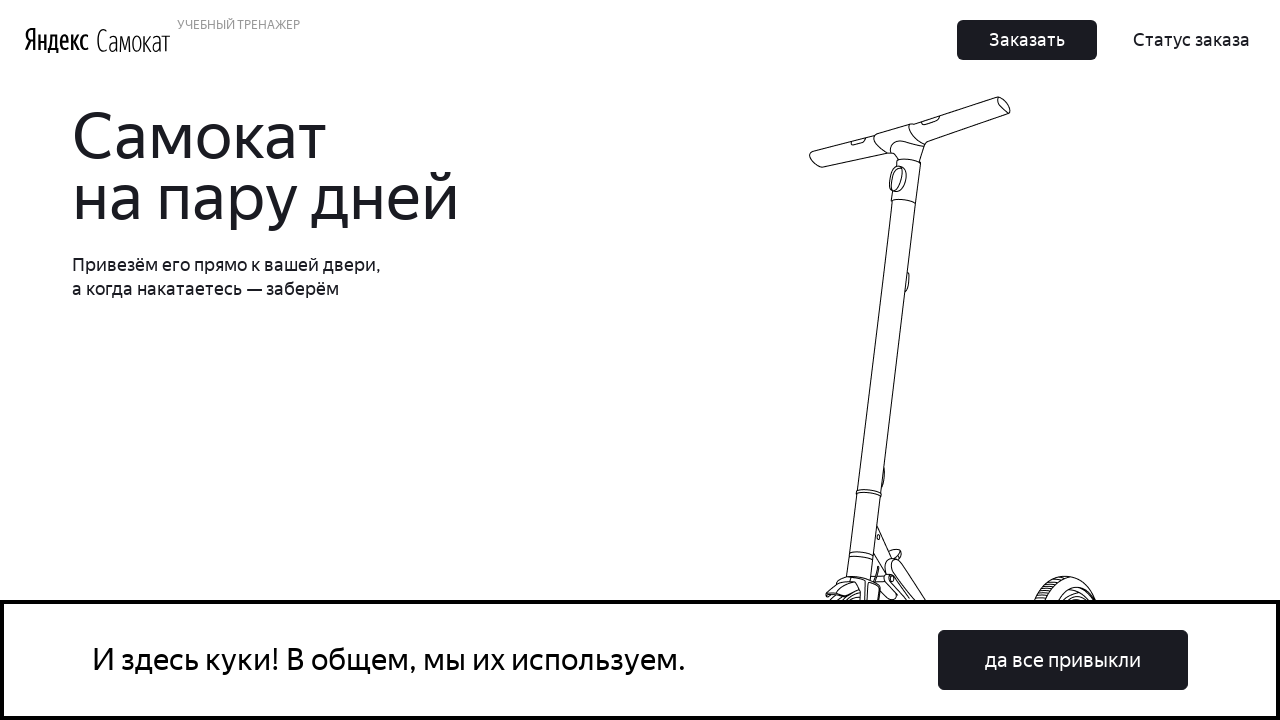

Retrieved main page text content
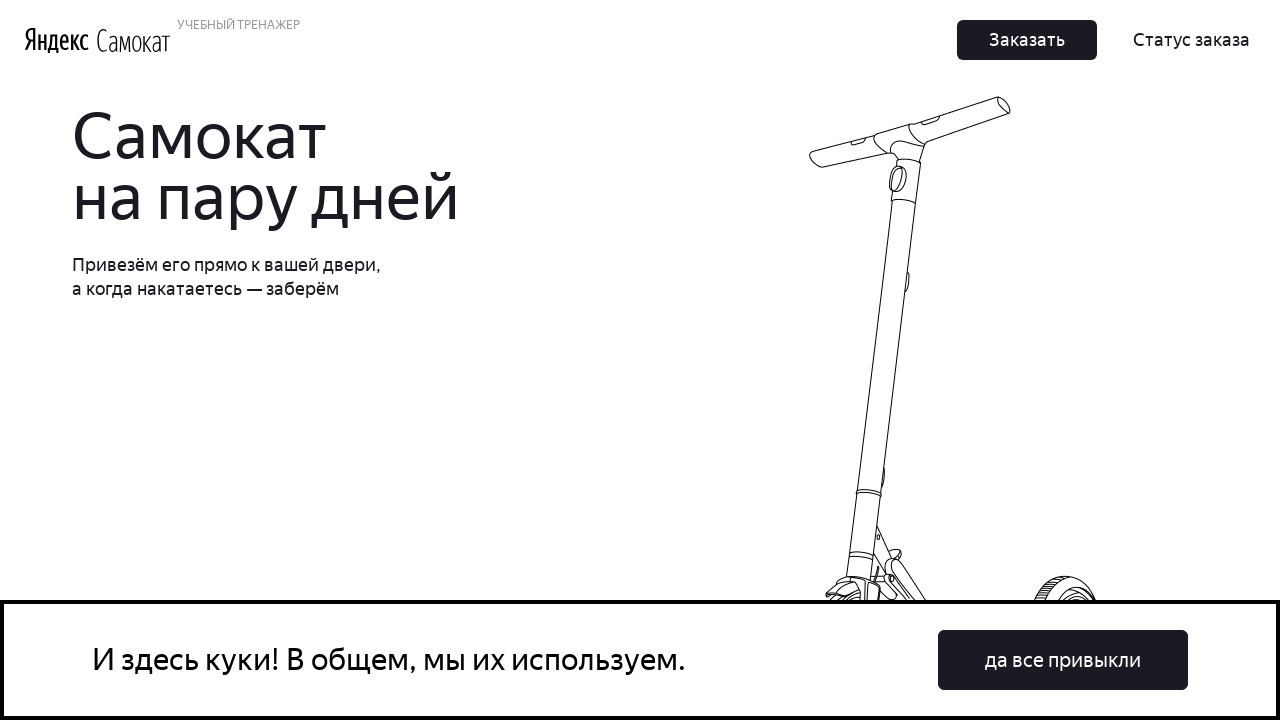

Verified main page text starts with 'Самокат'
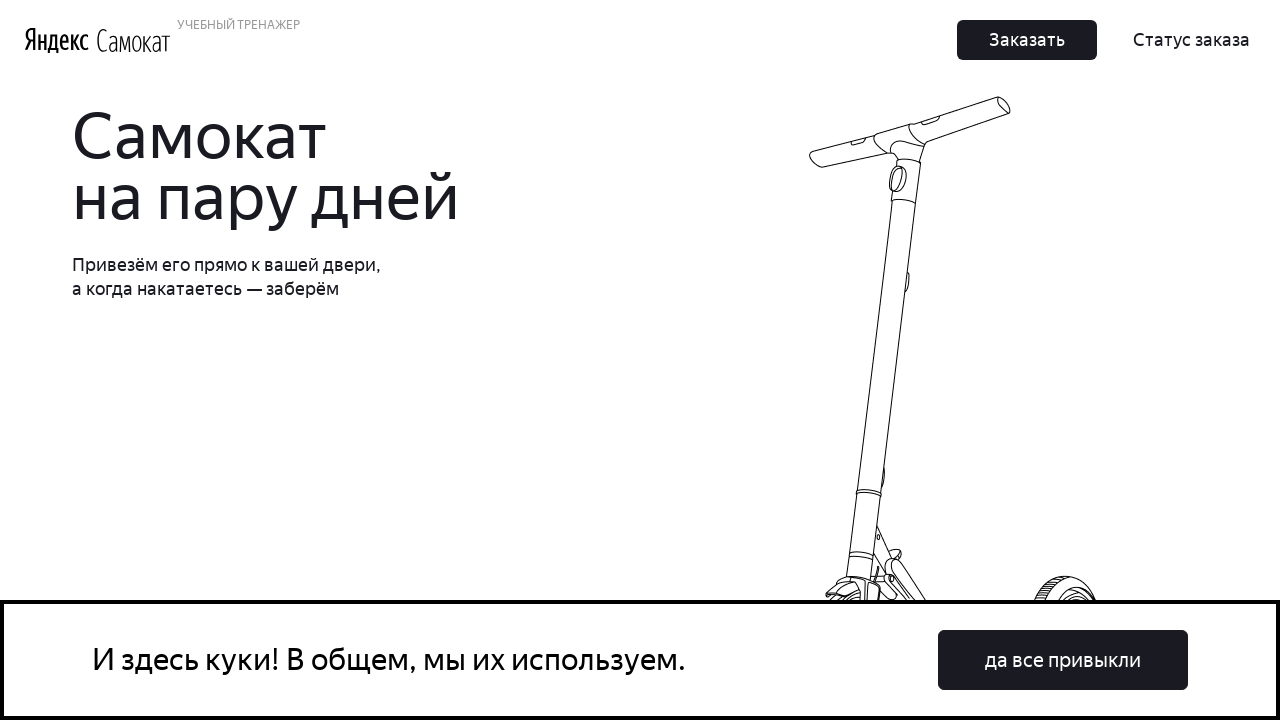

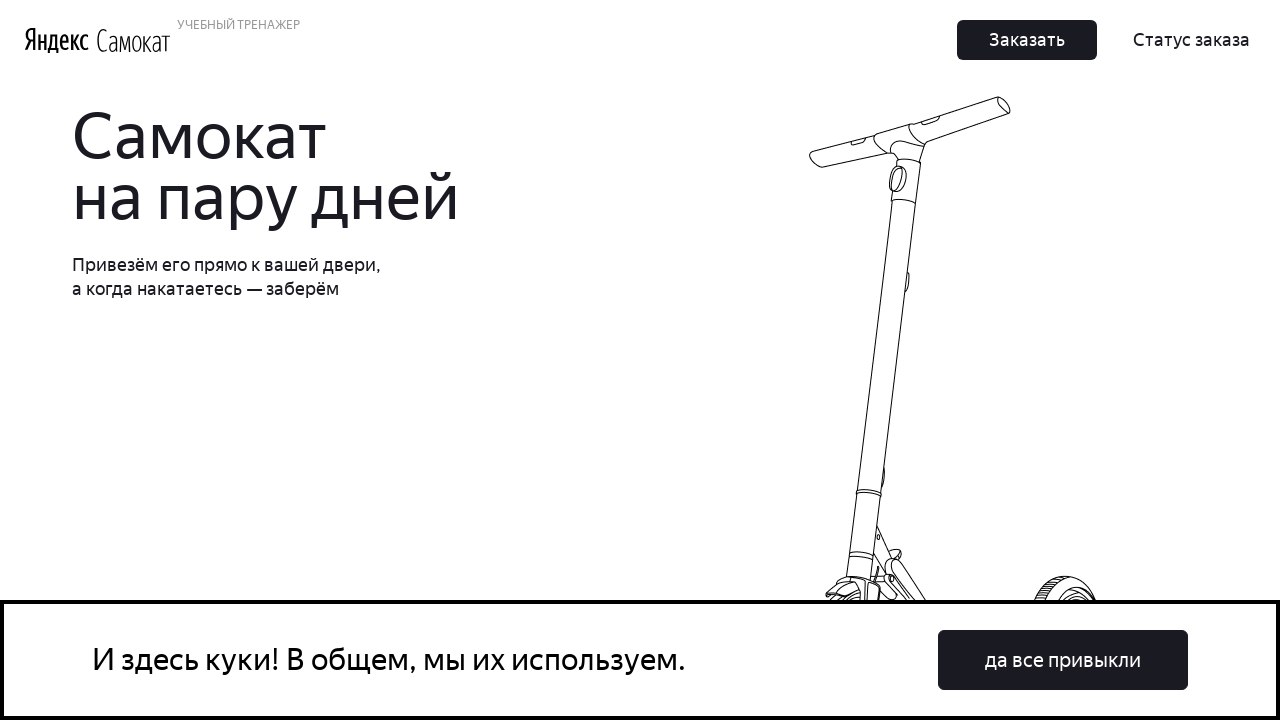